Fills out the registration form with company details and submits it

Starting URL: https://jobs.reyan.co.in/session/signup/company

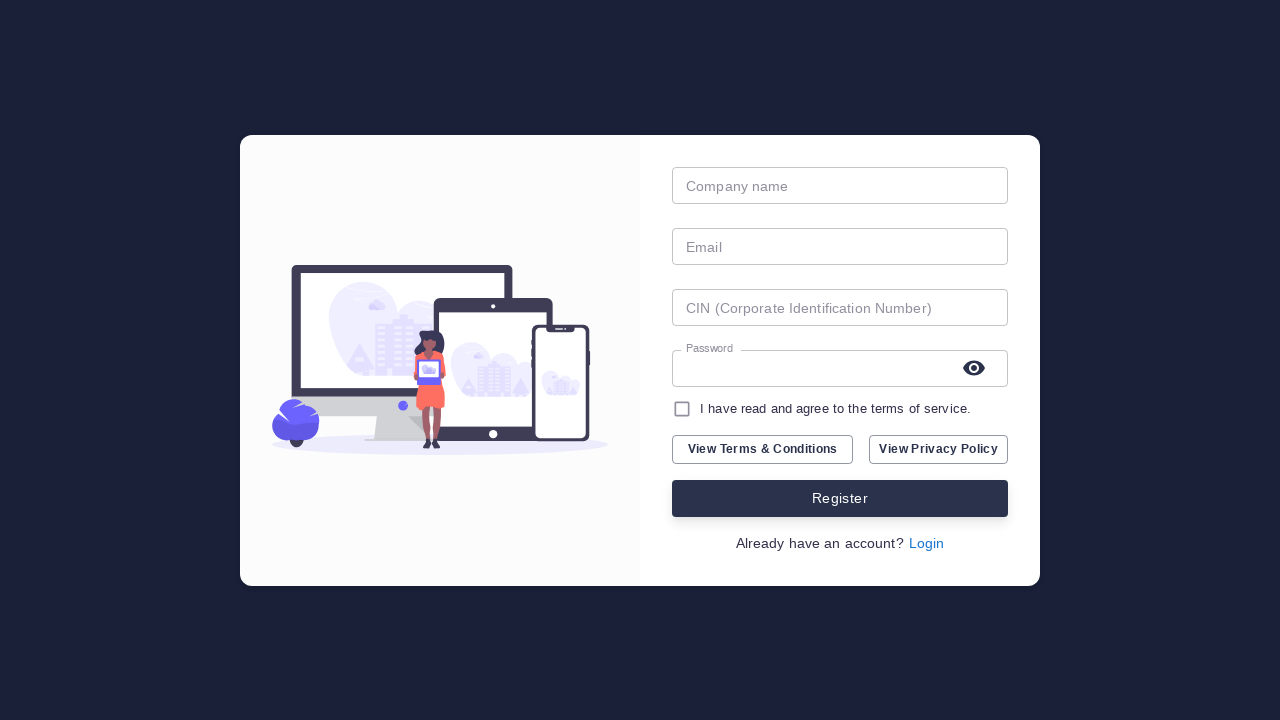

Navigated to company signup page
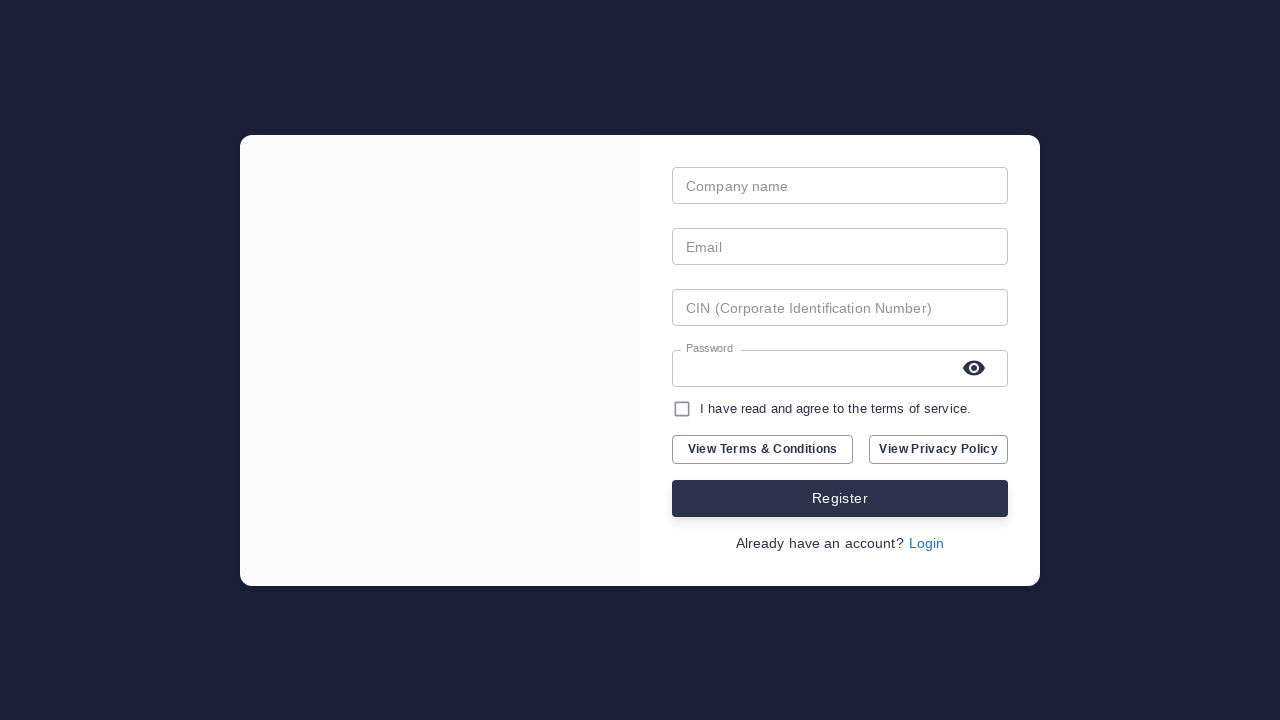

Filled company name field with 'Test Company ABC' on input[name='jp_company_name']
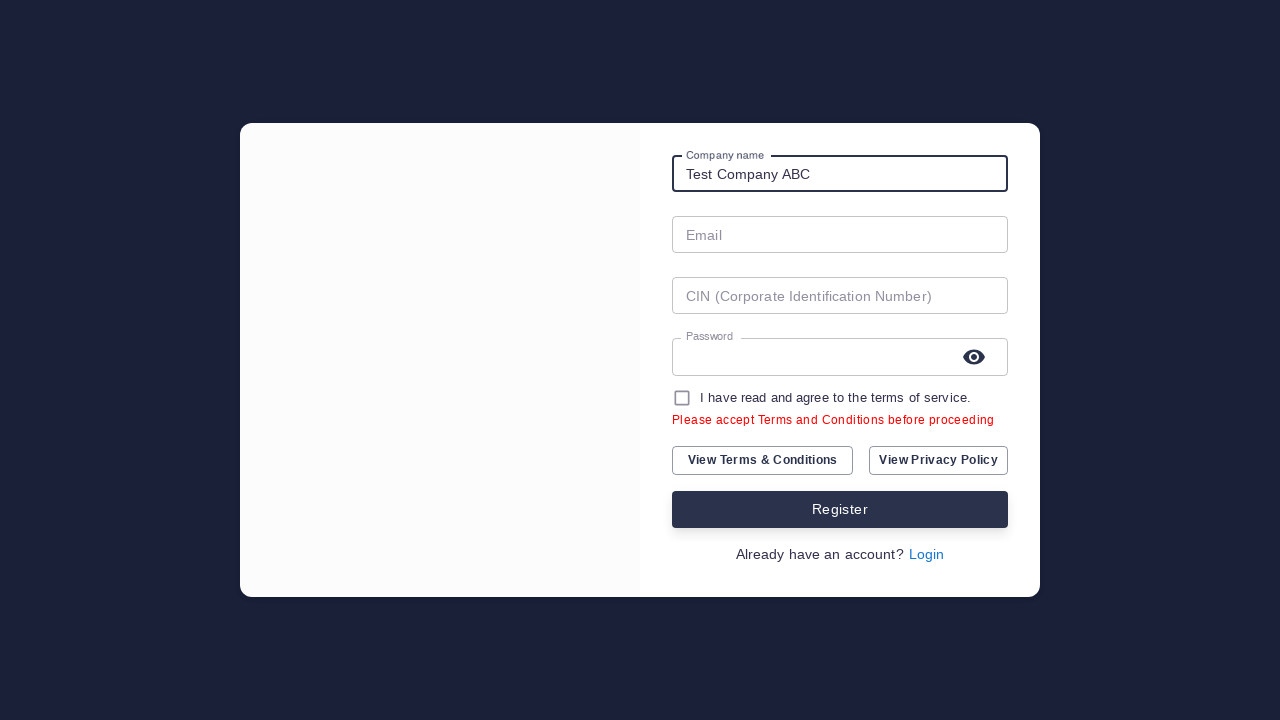

Filled email field with 'testuser@example.com' on input[name='jp_email']
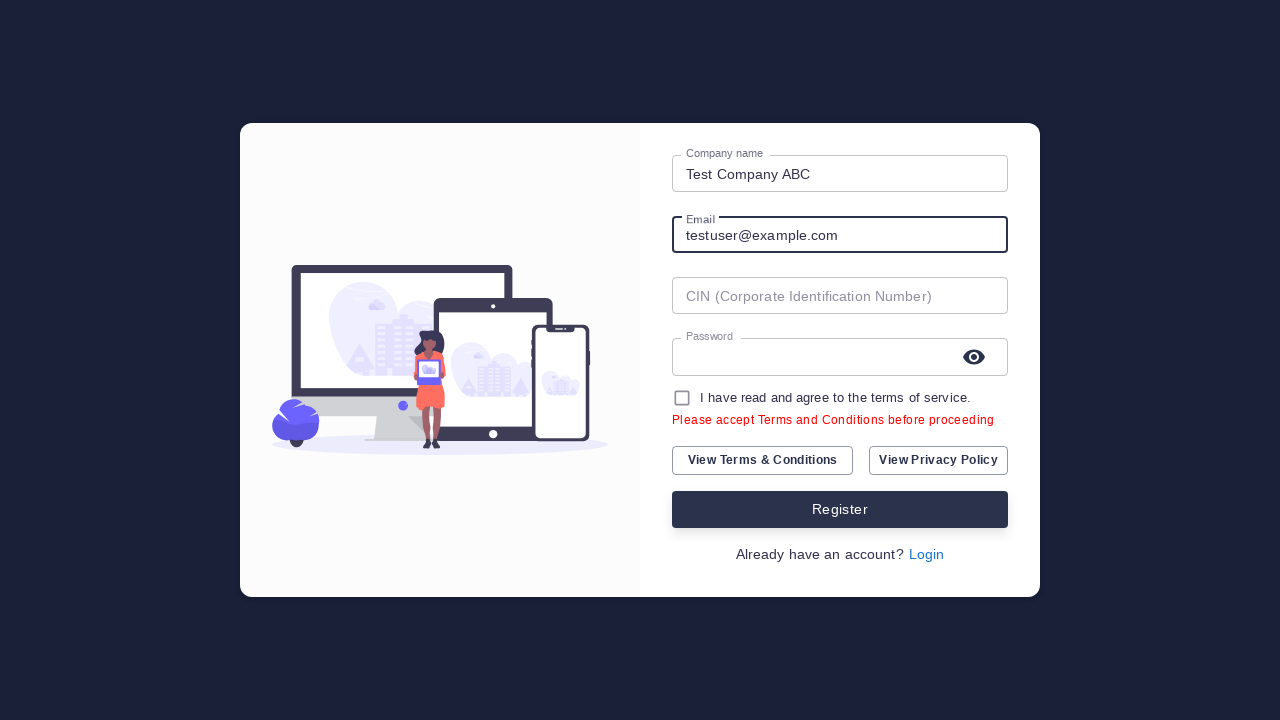

Filled password field with secure password on input[name='jp_password']
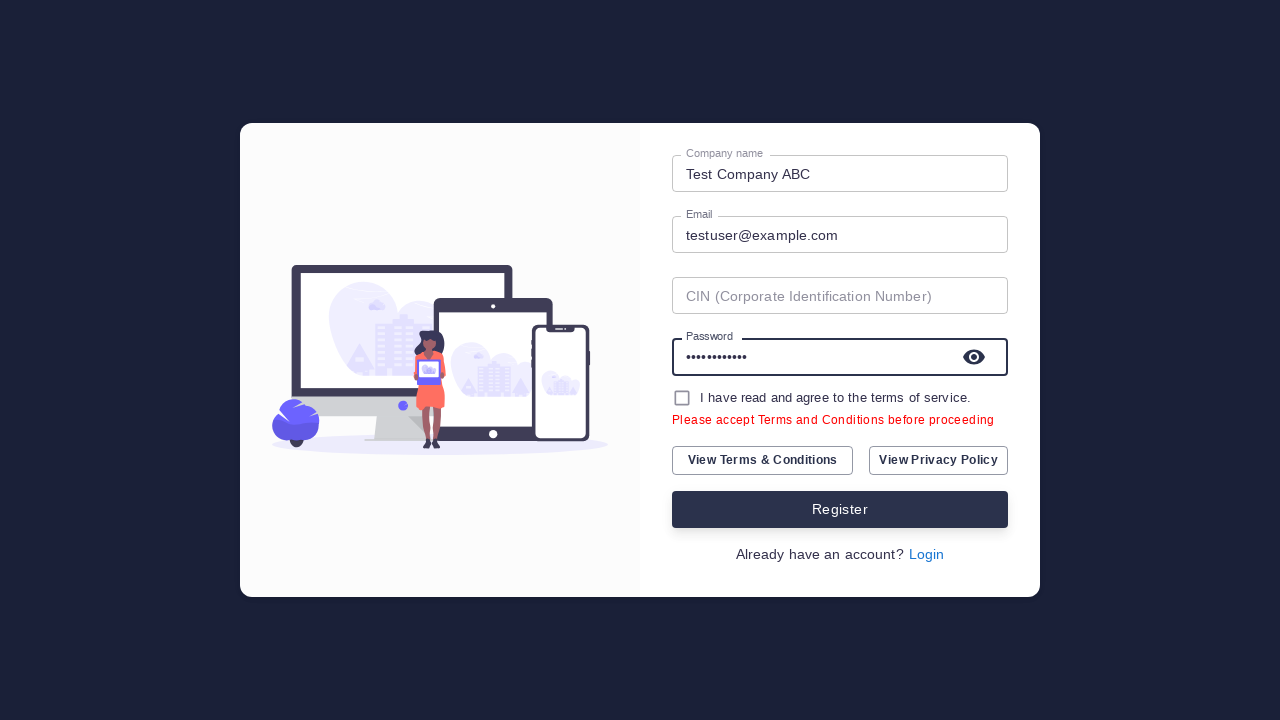

Clicked remember/terms checkbox at (682, 398) on input[name='remember']
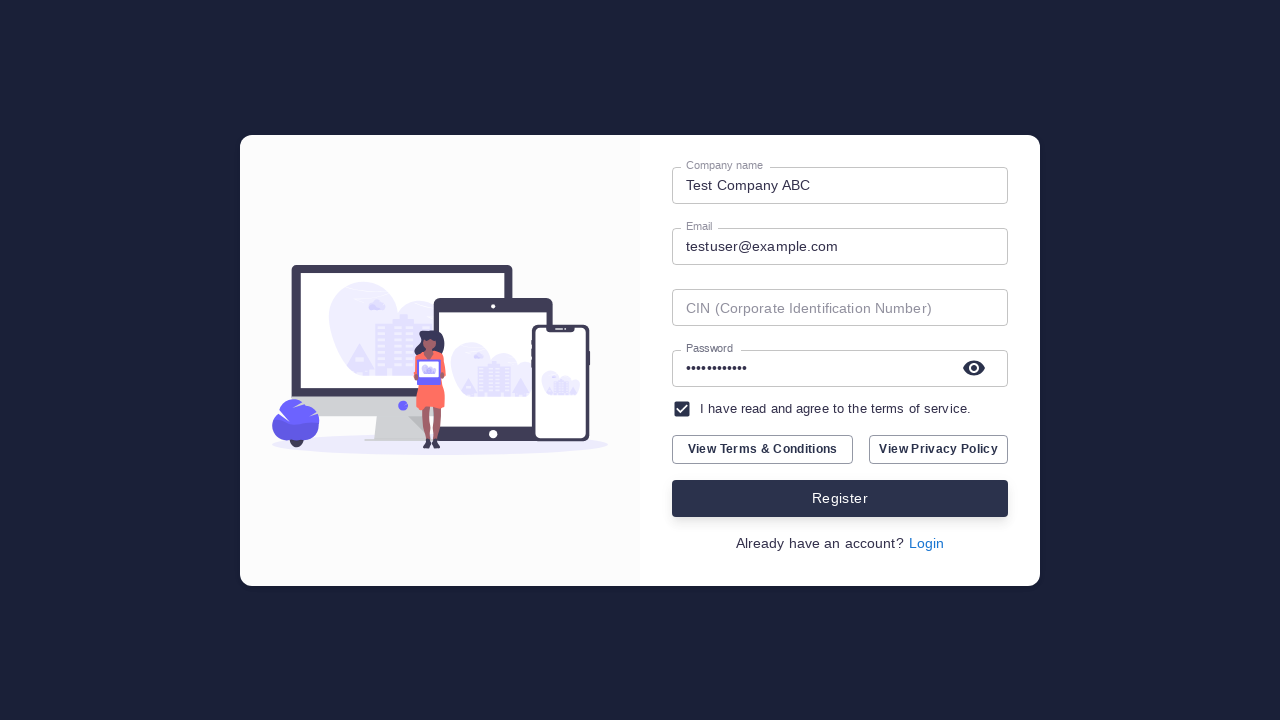

Clicked register button to submit form at (840, 498) on xpath=/html/body/div/div/div/div/div[2]/div/form/button
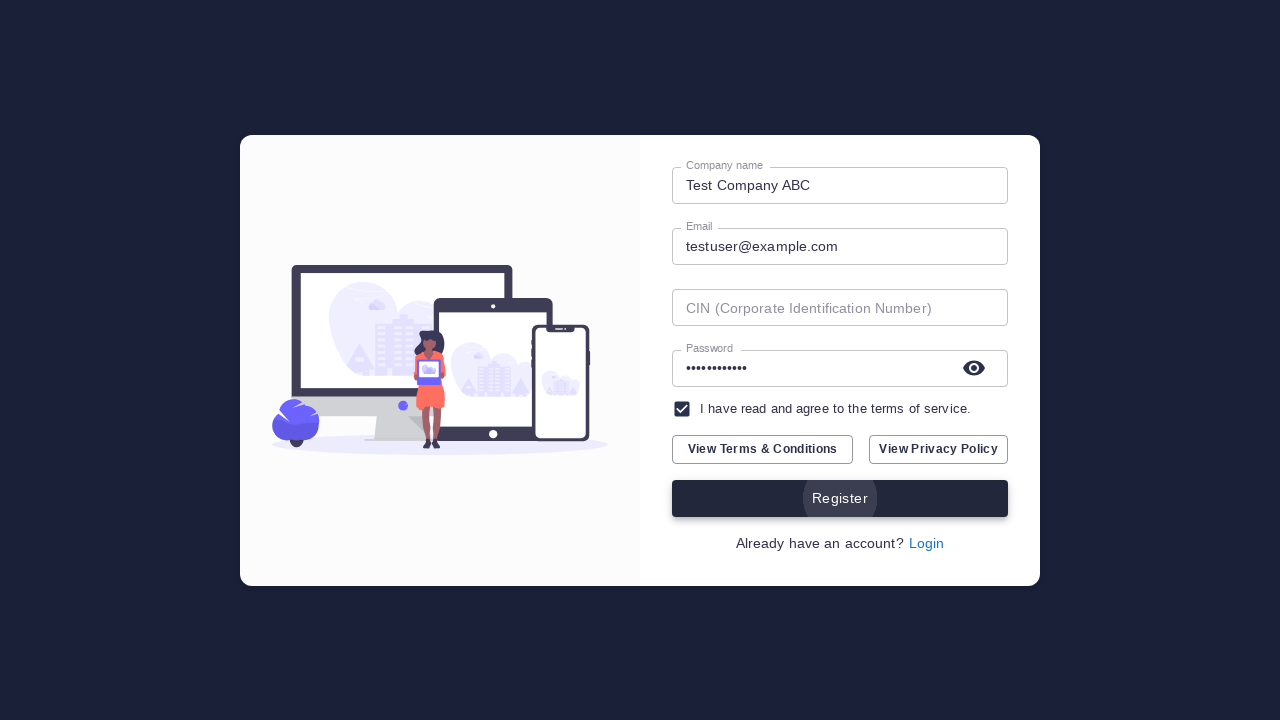

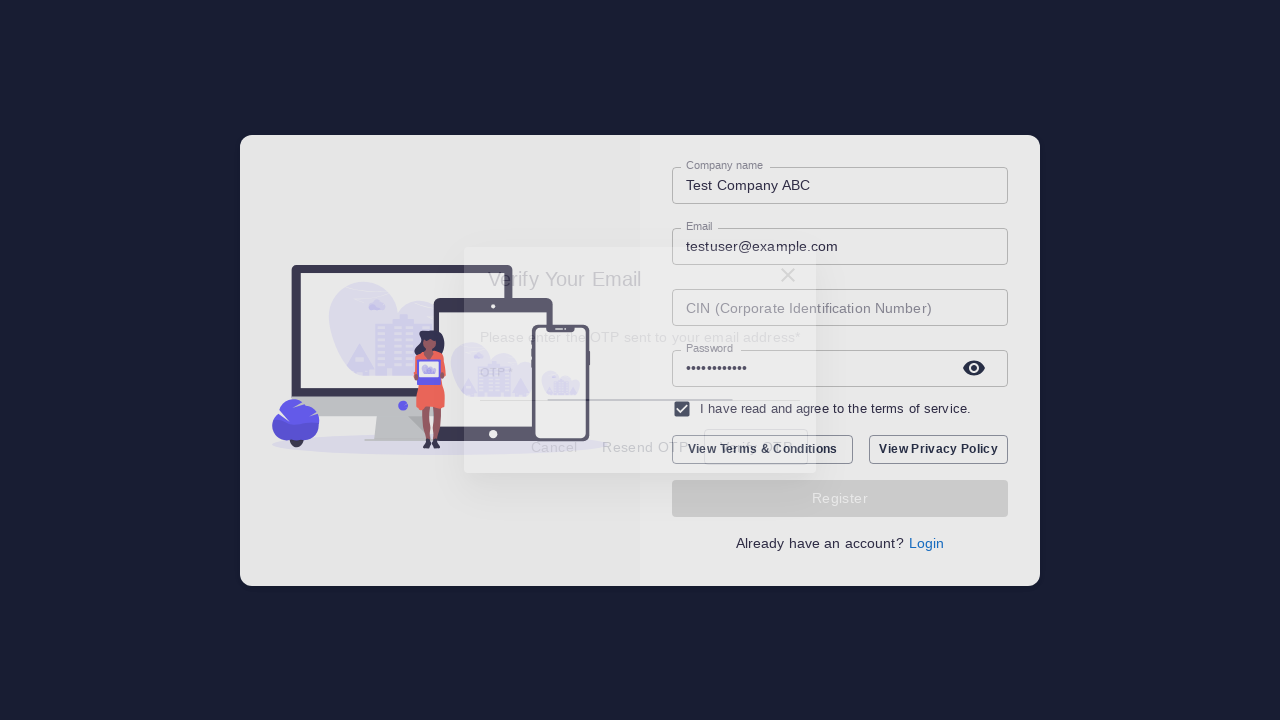